Tests the contact form functionality by navigating to the contact page, filling in name, email, and message fields, and submitting the form.

Starting URL: https://alchemy.hguy.co/lms/

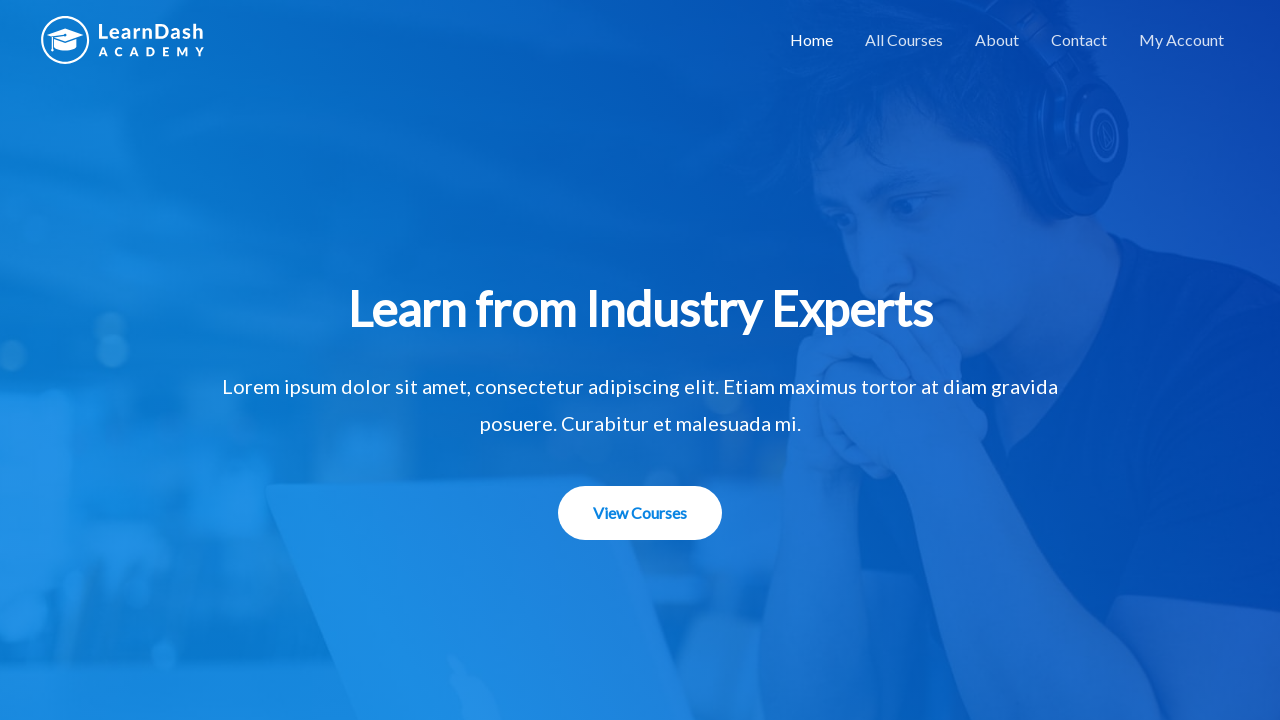

Clicked on Contact link to navigate to contact page at (1079, 40) on a[href='https://alchemy.hguy.co/lms/contact/']
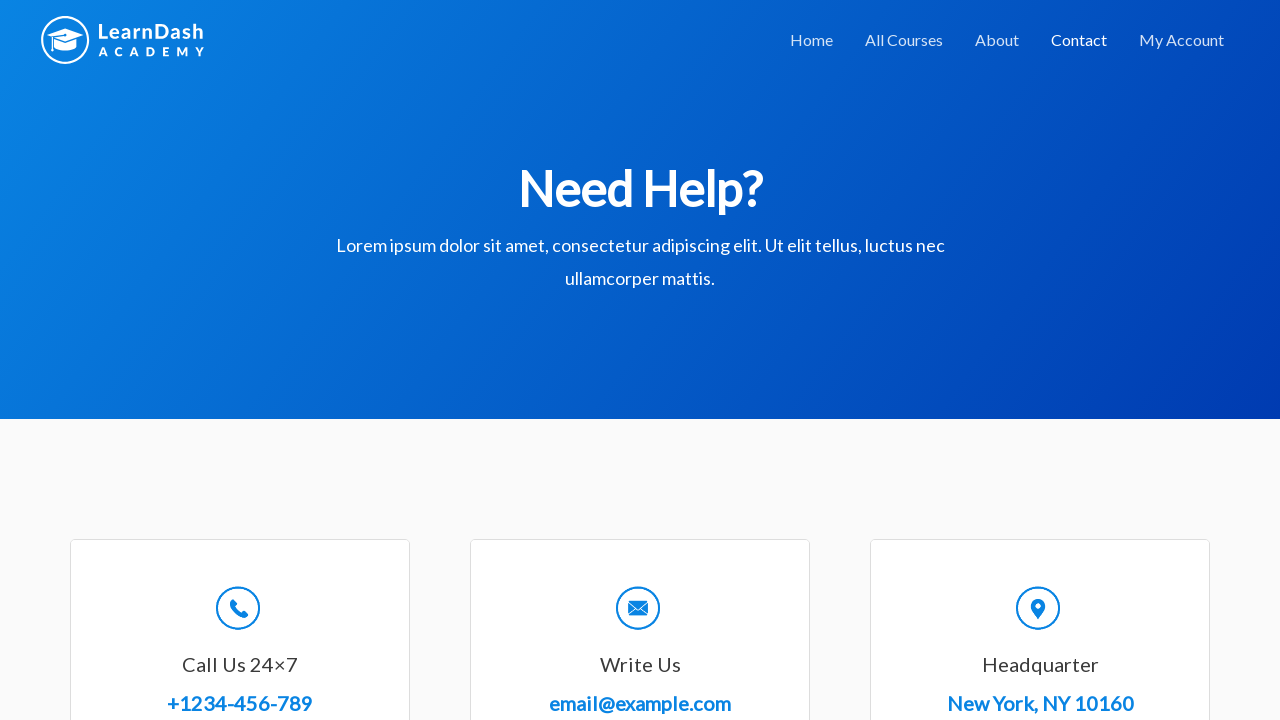

Filled in name field with 'Marcus Thompson' on #wpforms-8-field_0
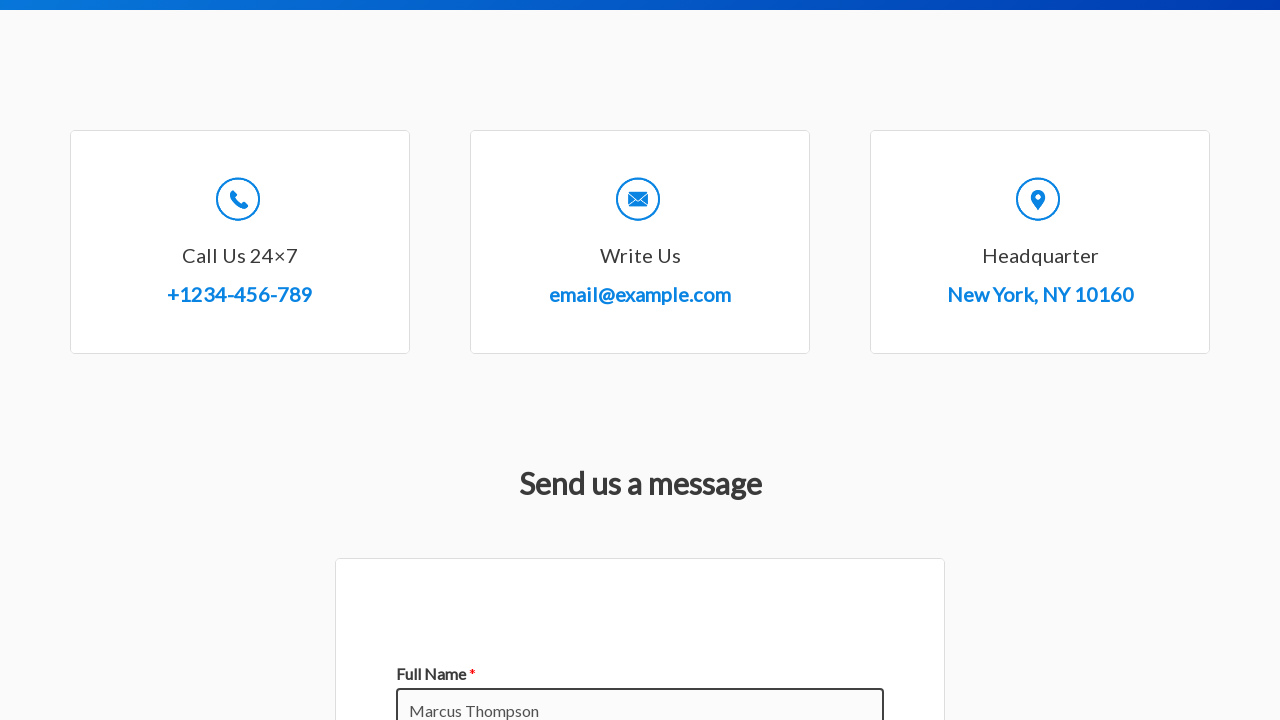

Filled in email field with 'marcus.thompson@example.com' on #wpforms-8-field_1
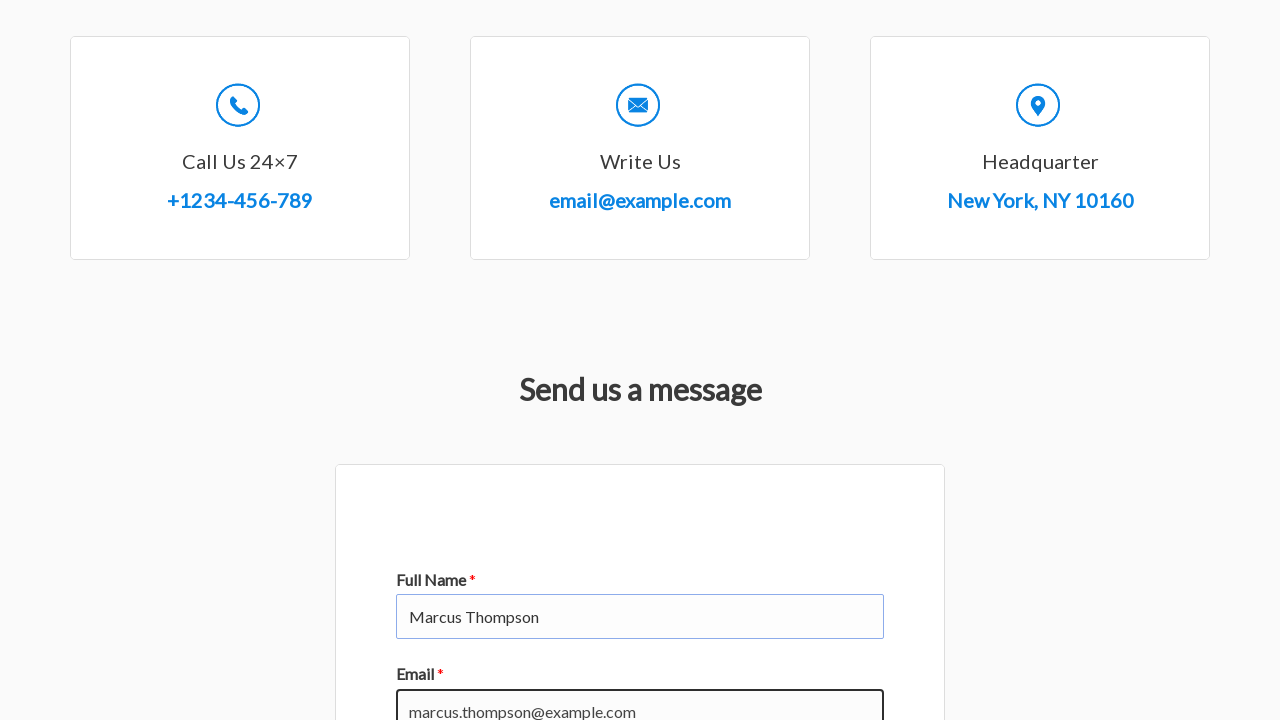

Filled in message field with 'Hello, I have a question about your courses.' on #wpforms-8-field_2
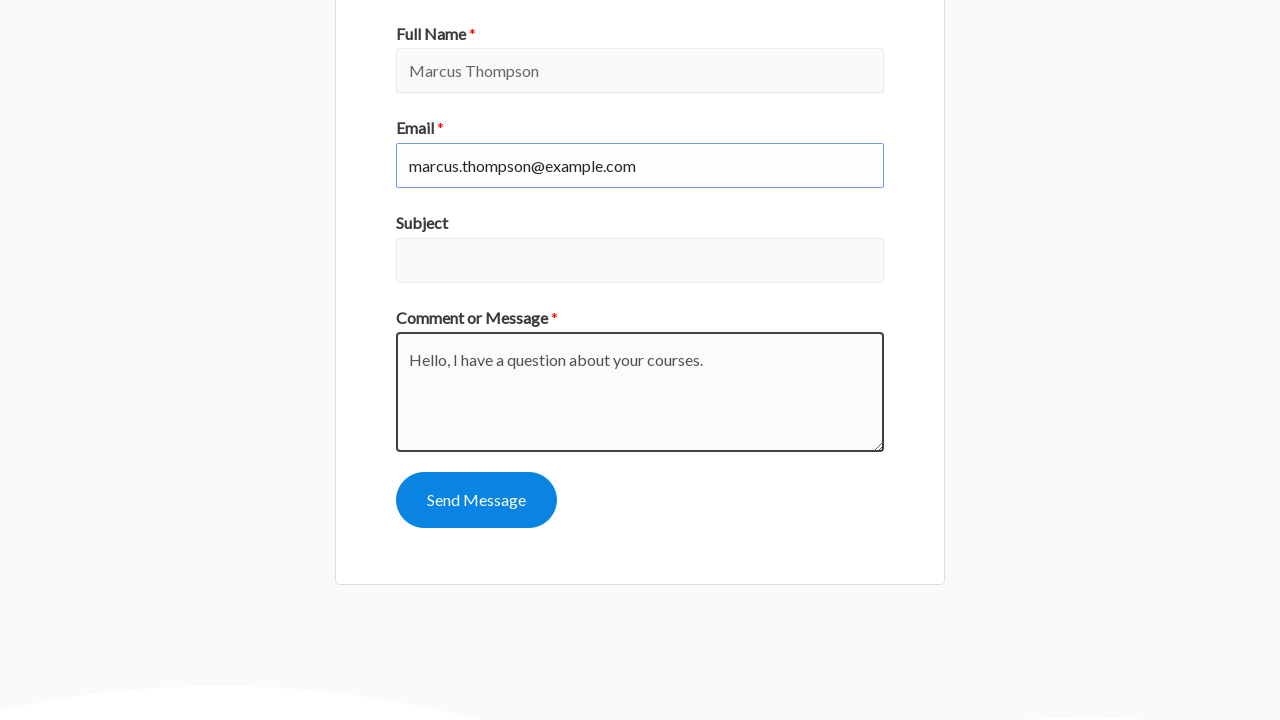

Clicked the submit button to submit the contact form at (476, 500) on #wpforms-submit-8
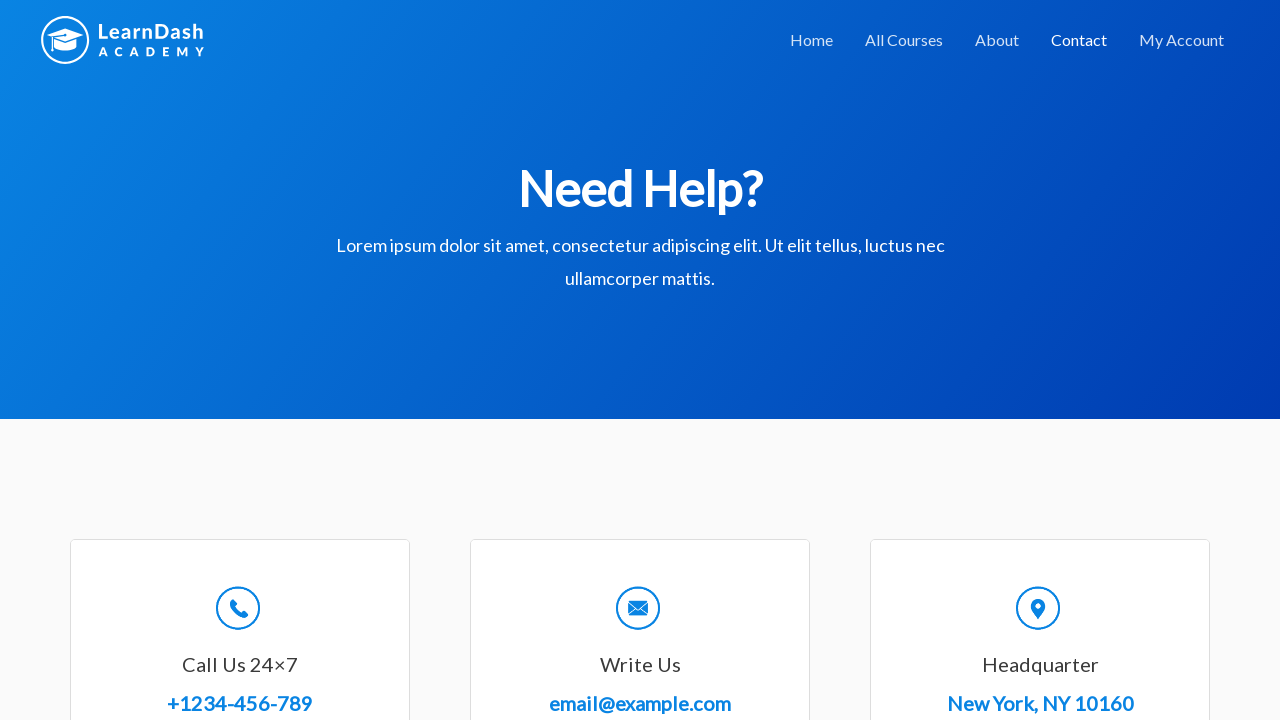

Contact form submission confirmation message appeared
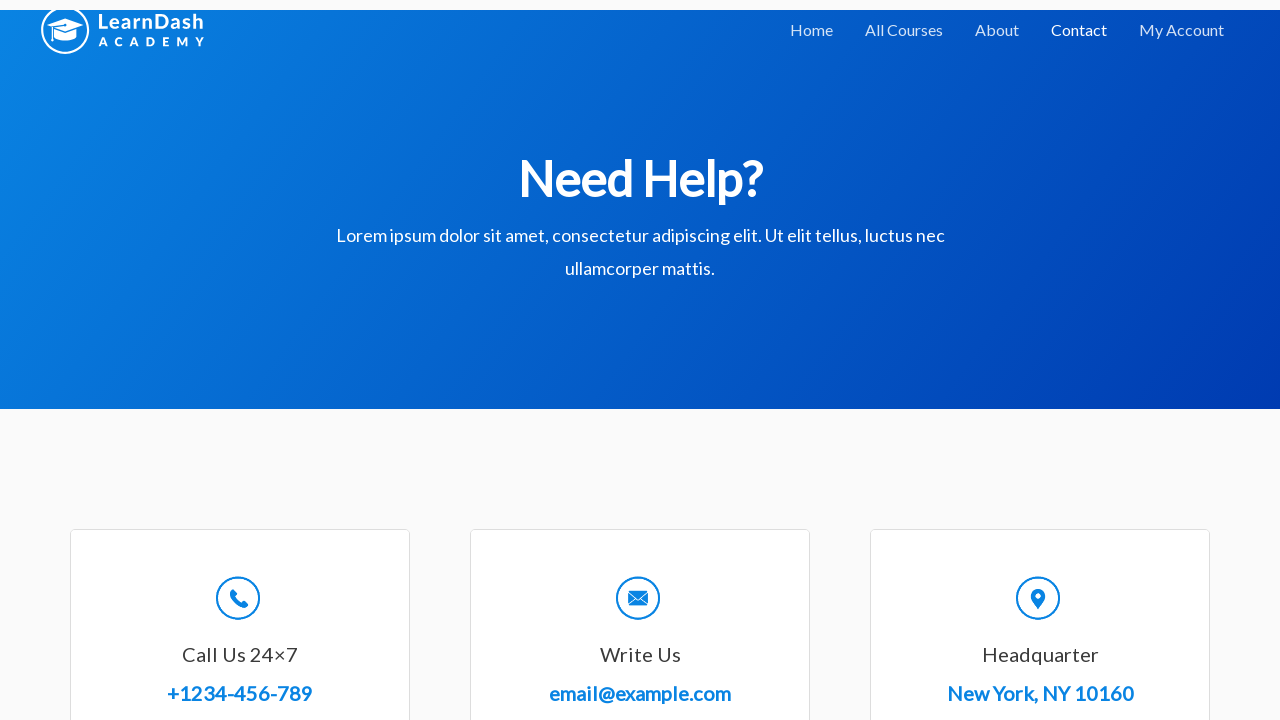

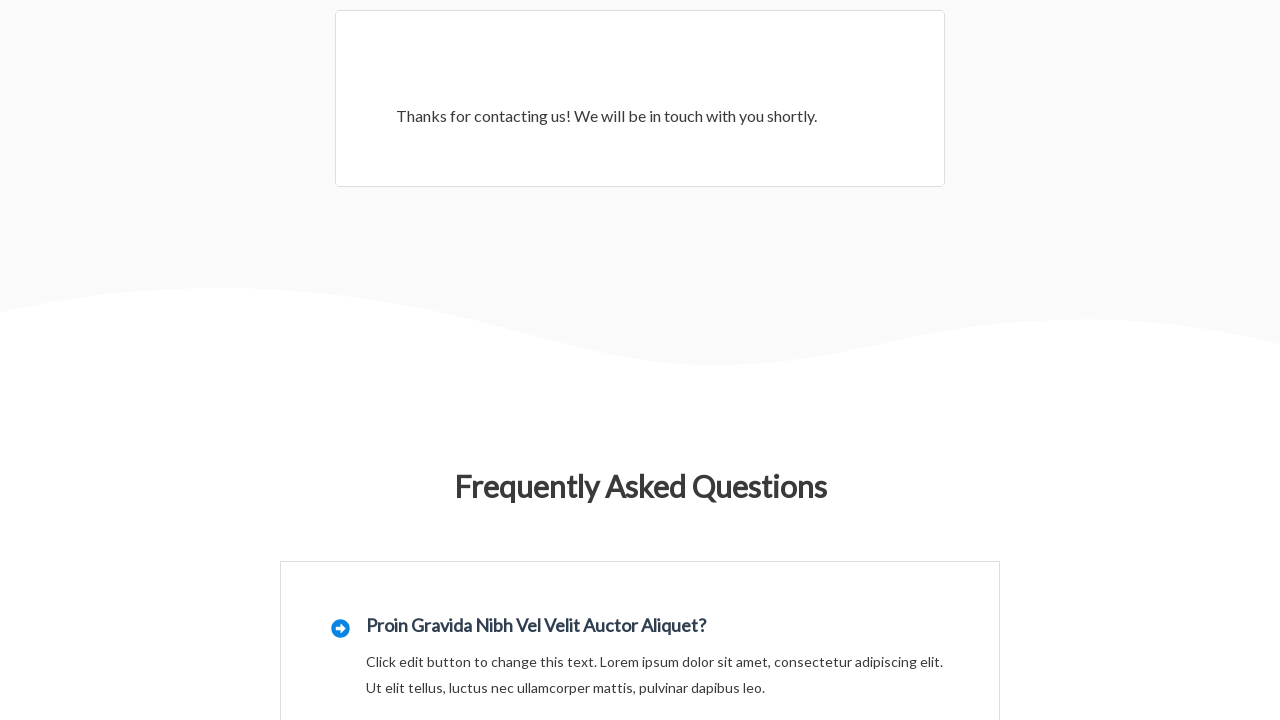